Navigates to the Automation Practice page and verifies that footer links are present on the page

Starting URL: https://rahulshettyacademy.com/AutomationPractice/

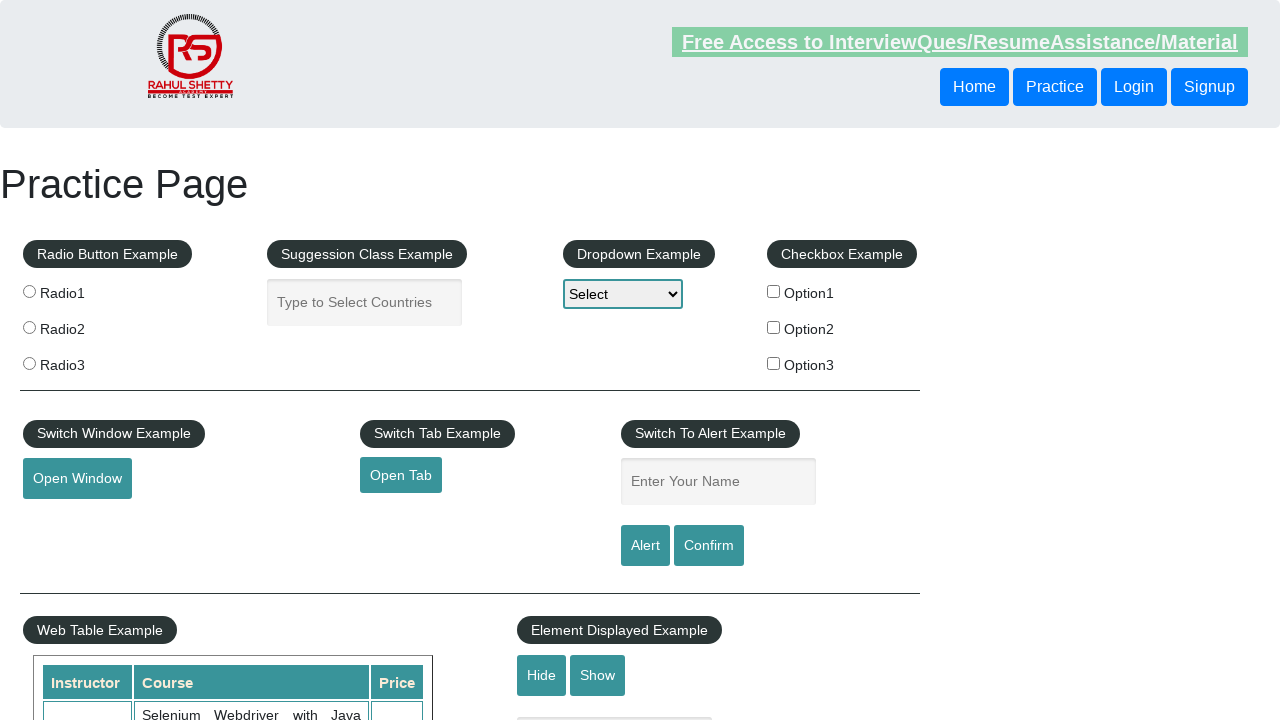

Waited for footer links to be present on the page
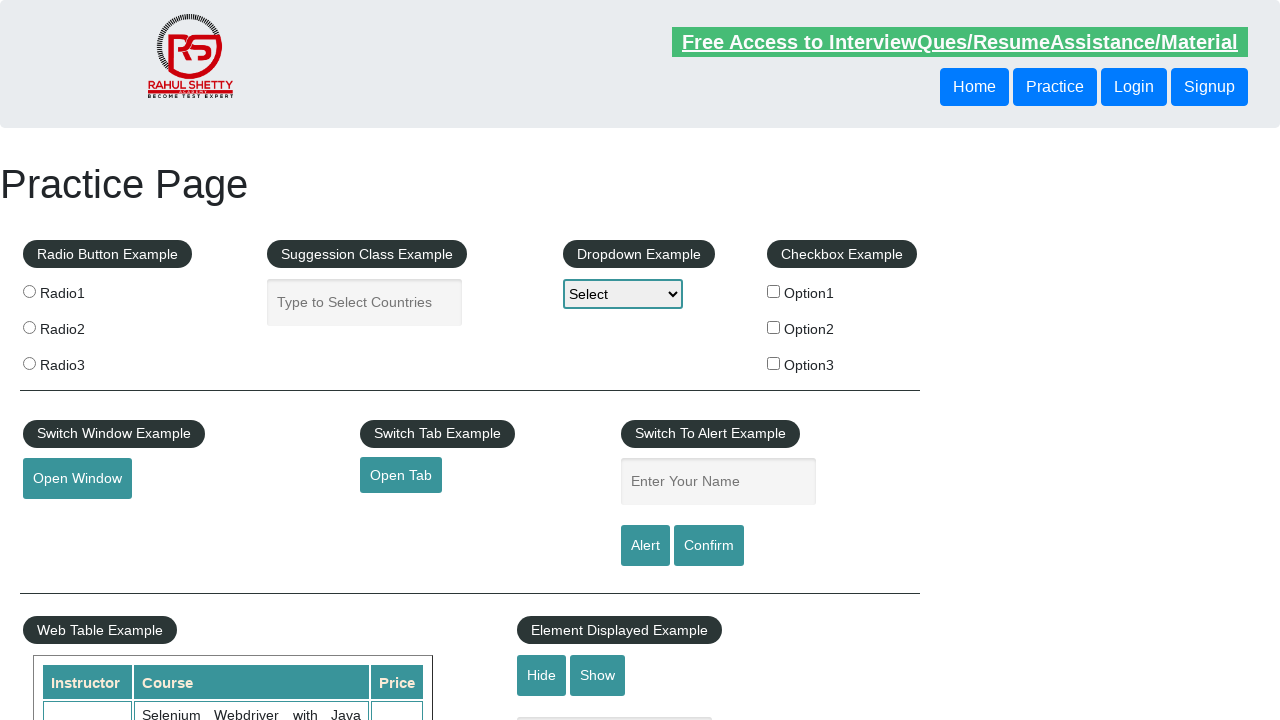

Located all footer links (li.gf-li a)
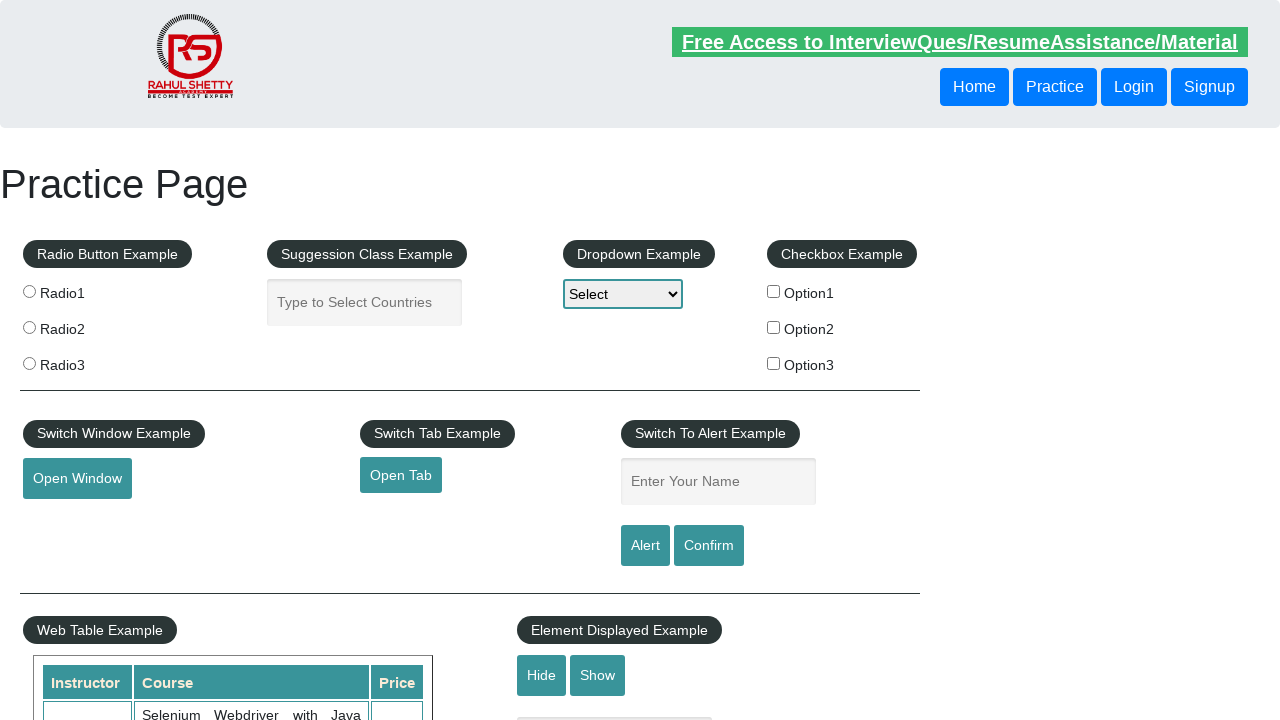

Verified that 20 footer links are present on the page
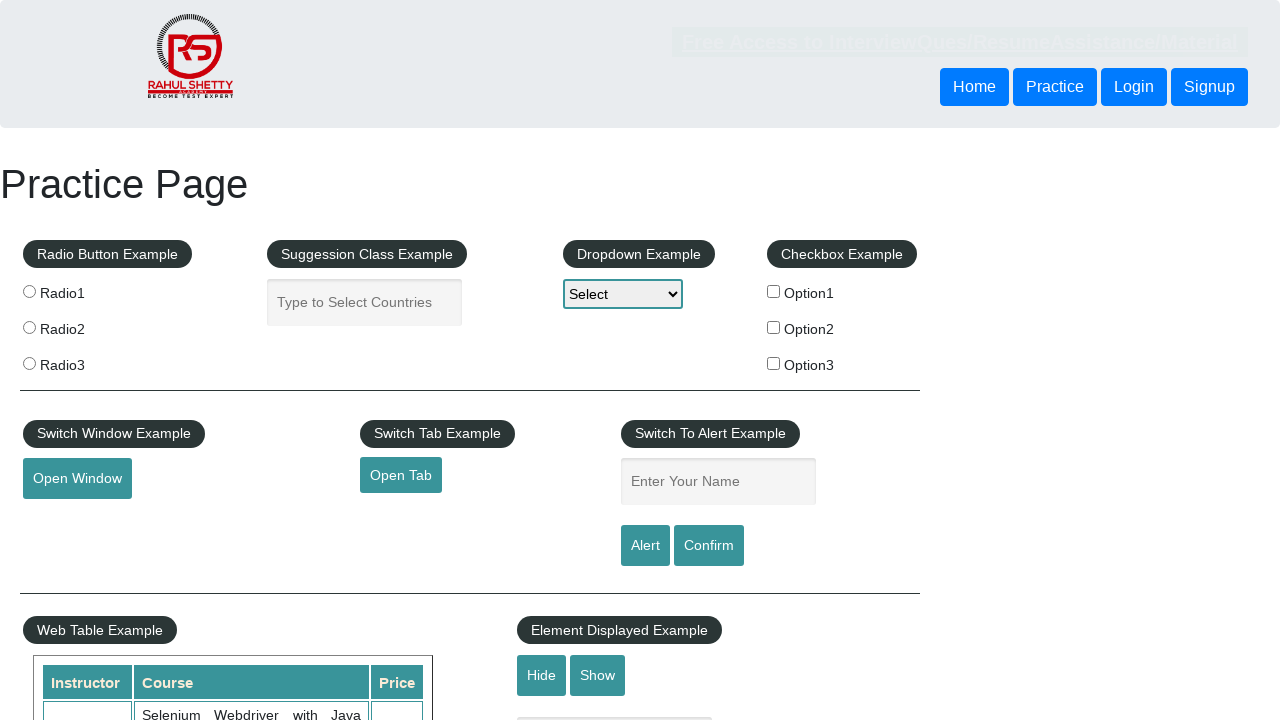

Verified that footer link at index 0 has a valid href attribute: #
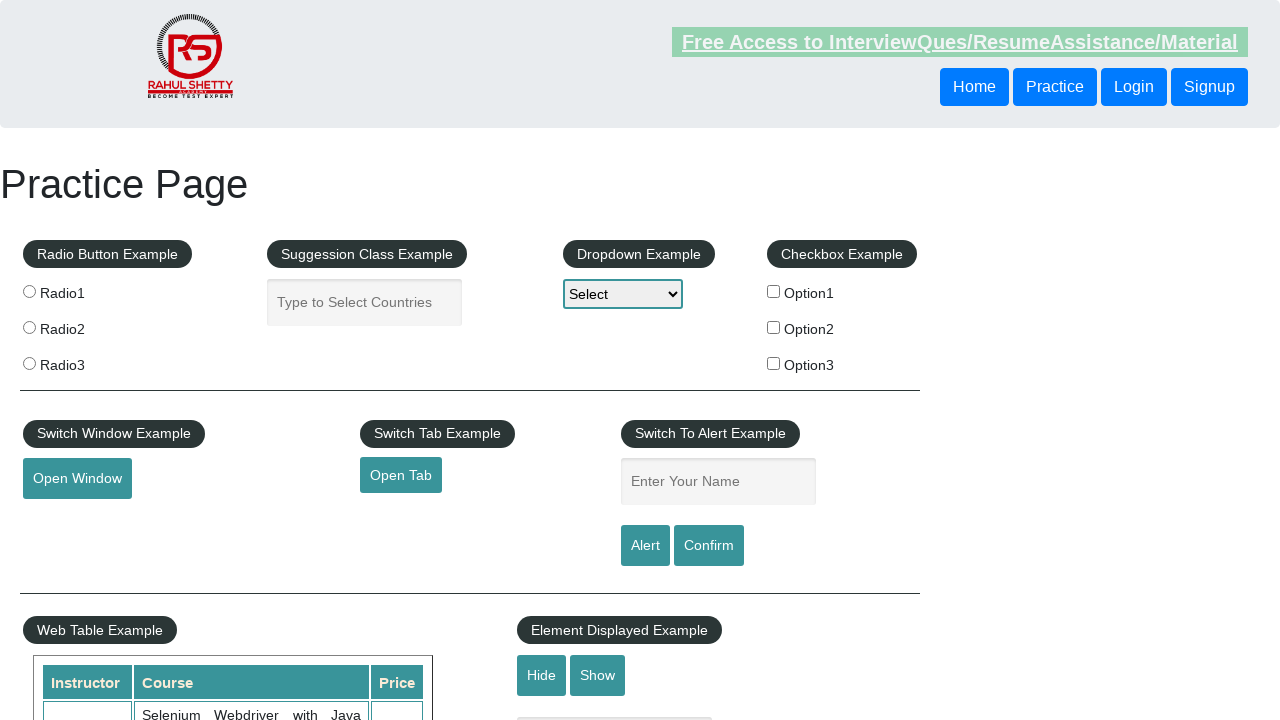

Verified that footer link at index 1 has a valid href attribute: http://www.restapitutorial.com/
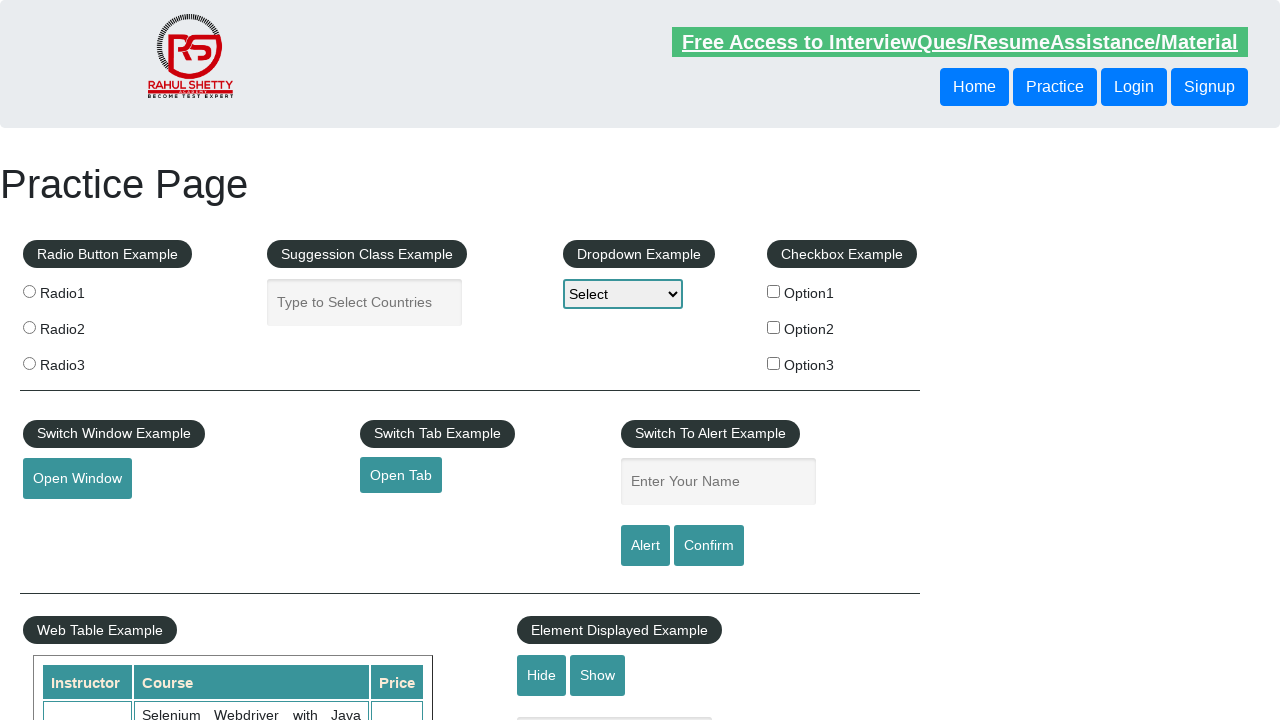

Verified that footer link at index 2 has a valid href attribute: https://www.soapui.org/
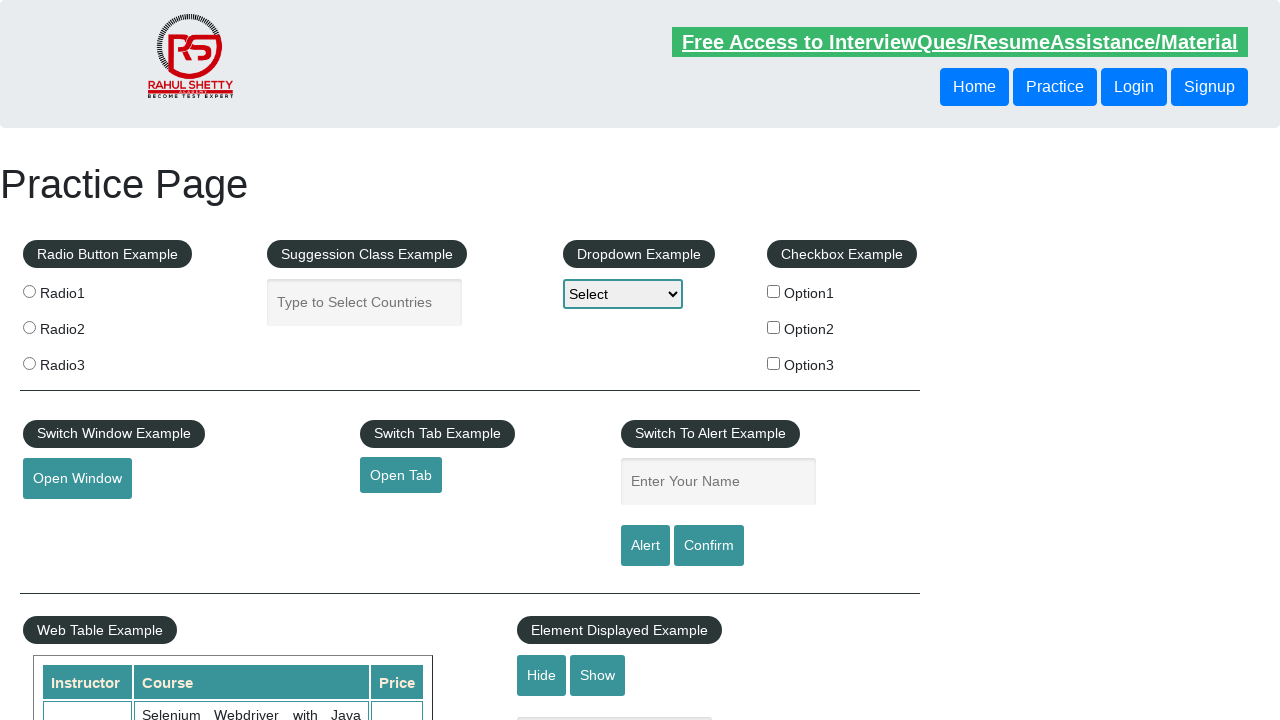

Verified that footer link at index 3 has a valid href attribute: https://courses.rahulshettyacademy.com/p/appium-tutorial
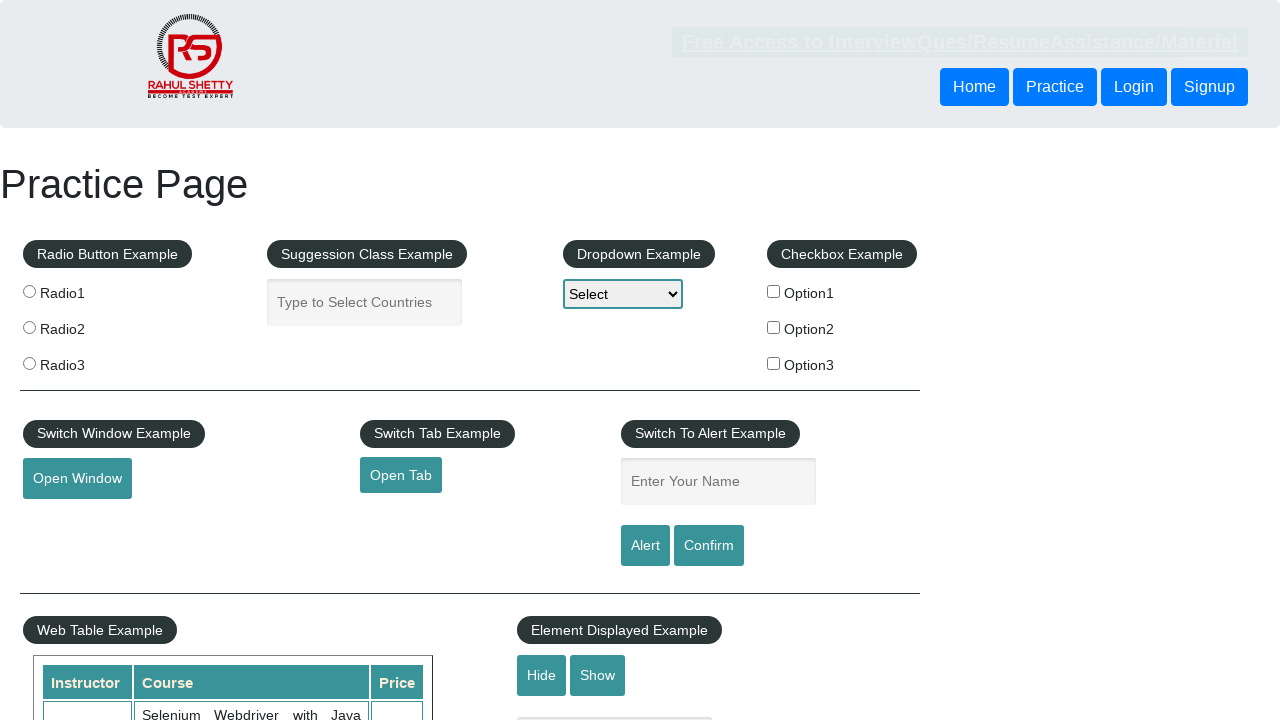

Verified that footer link at index 4 has a valid href attribute: https://jmeter.apache.org/
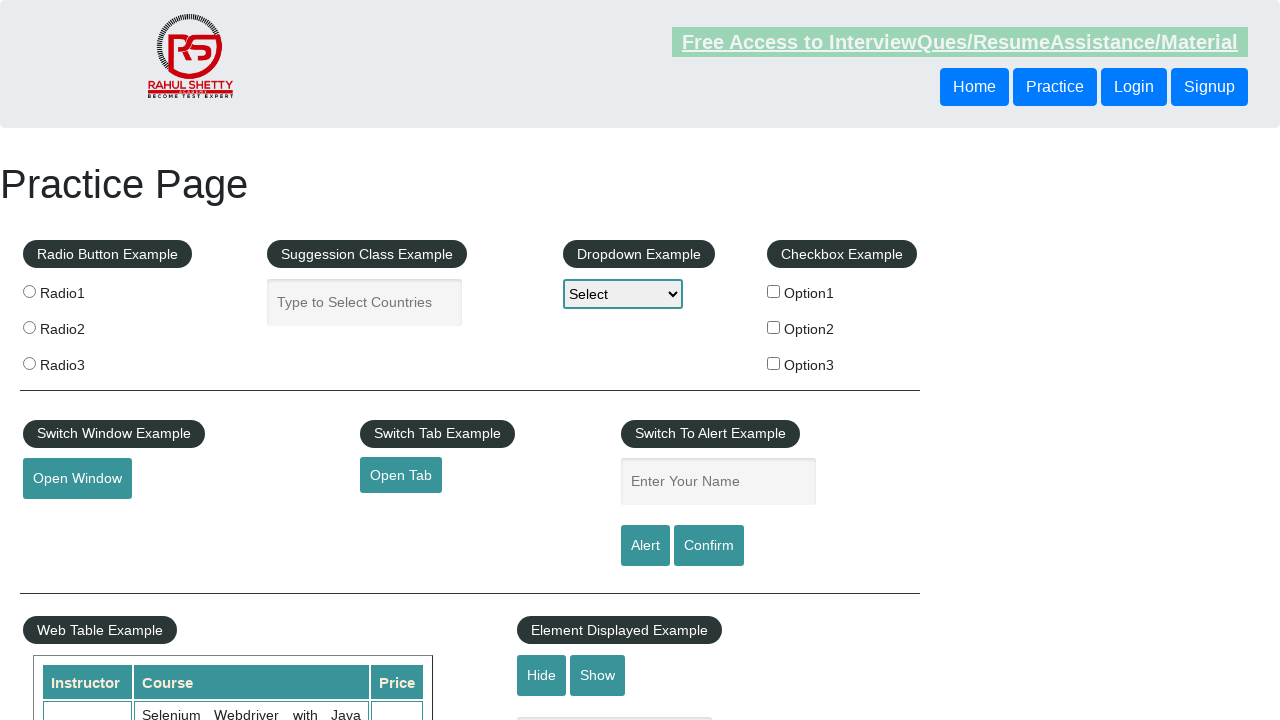

Verified that footer link at index 5 has a valid href attribute: #
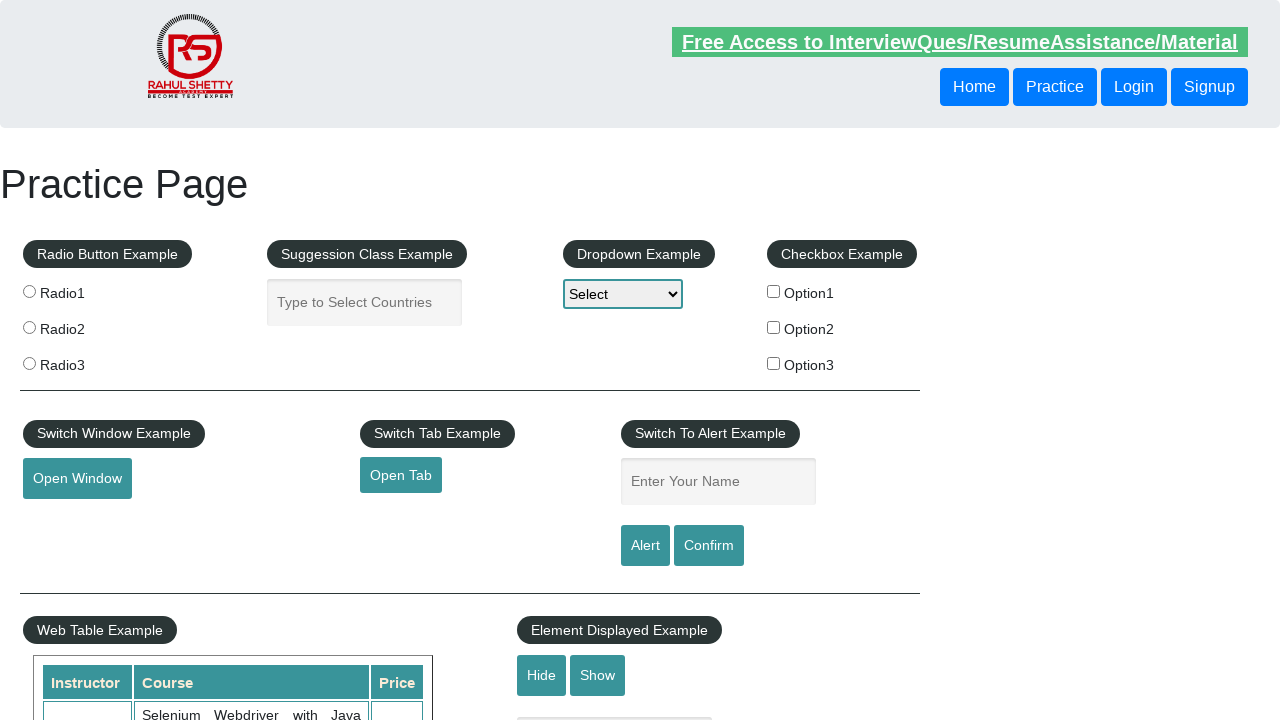

Verified that footer link at index 6 has a valid href attribute: https://rahulshettyacademy.com/brokenlink
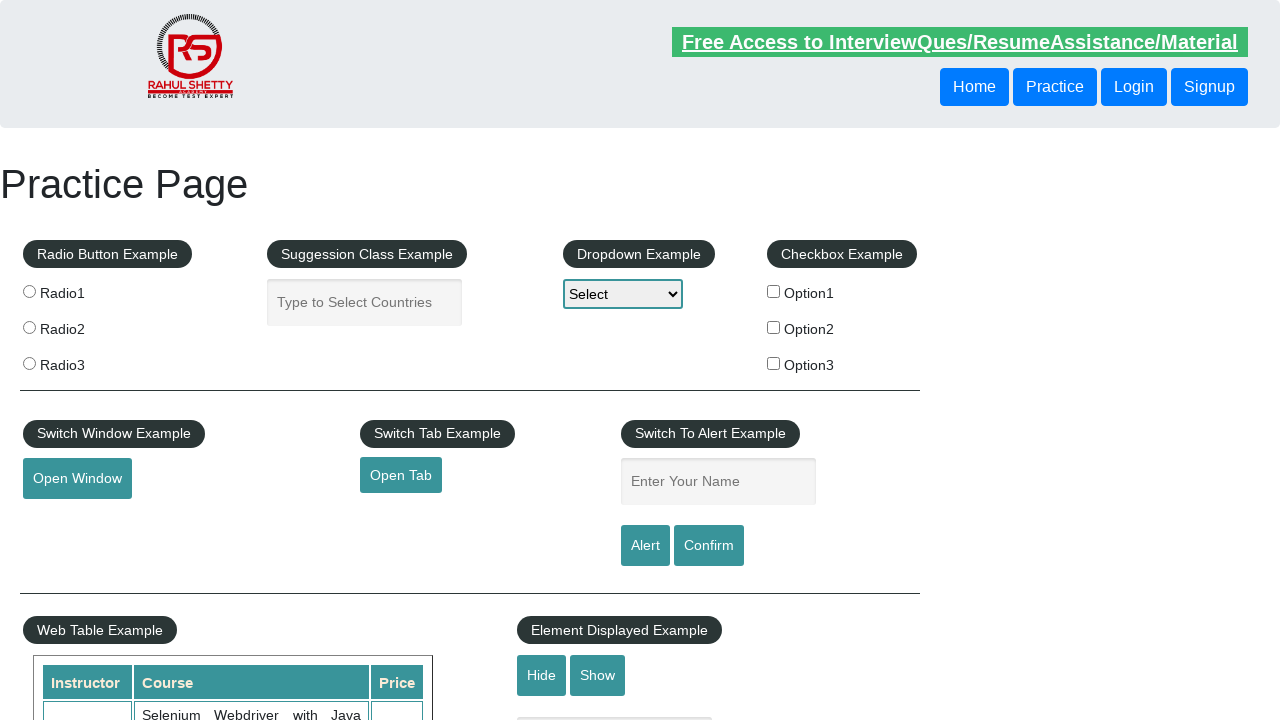

Verified that footer link at index 7 has a valid href attribute: #
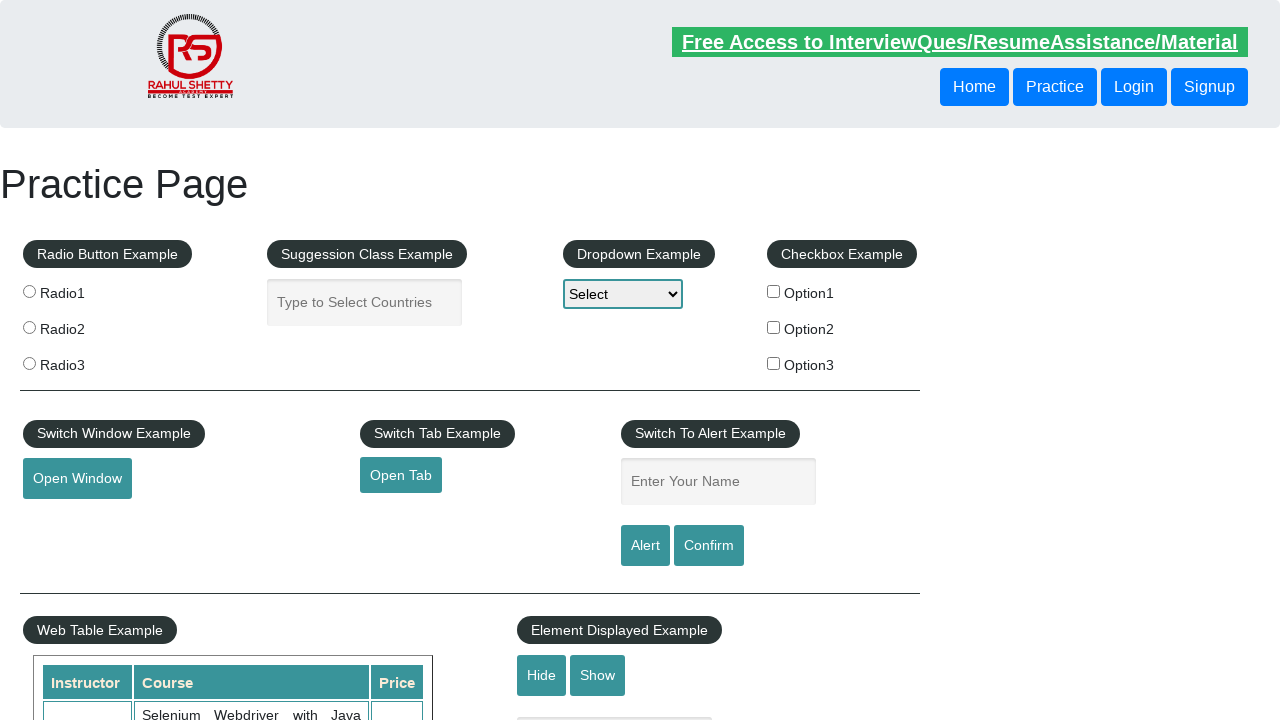

Verified that footer link at index 8 has a valid href attribute: #
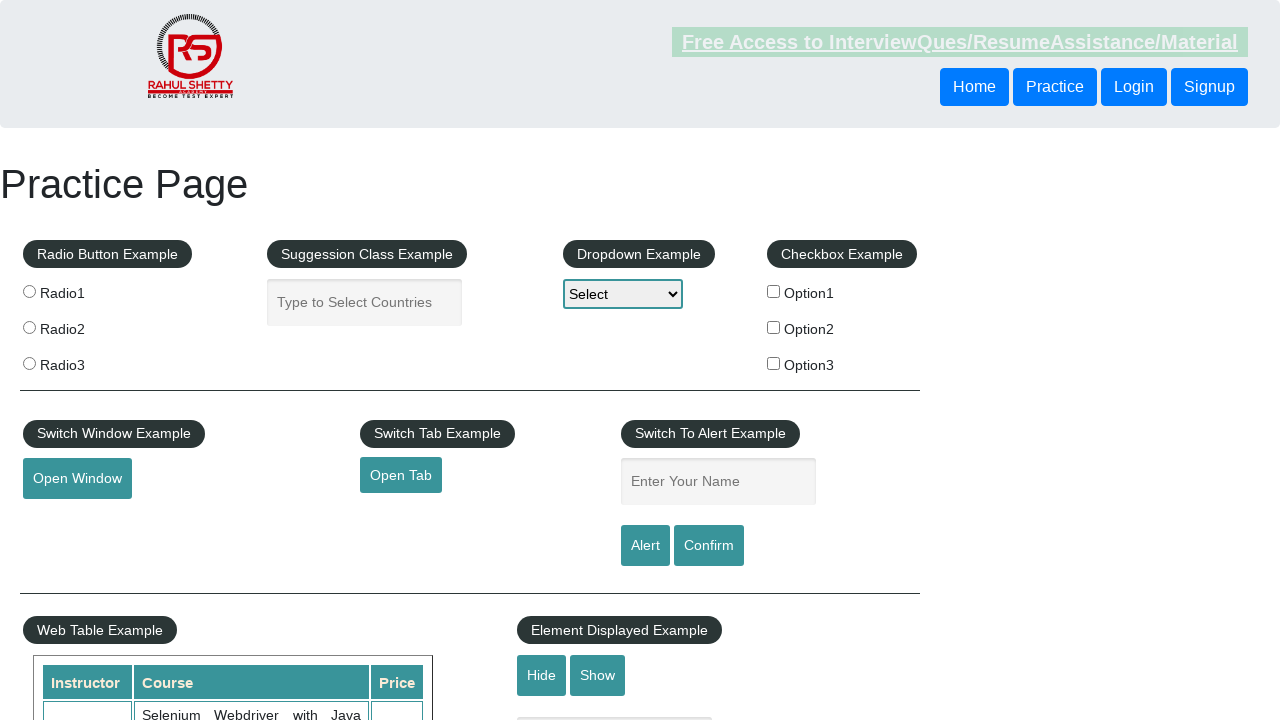

Verified that footer link at index 9 has a valid href attribute: #
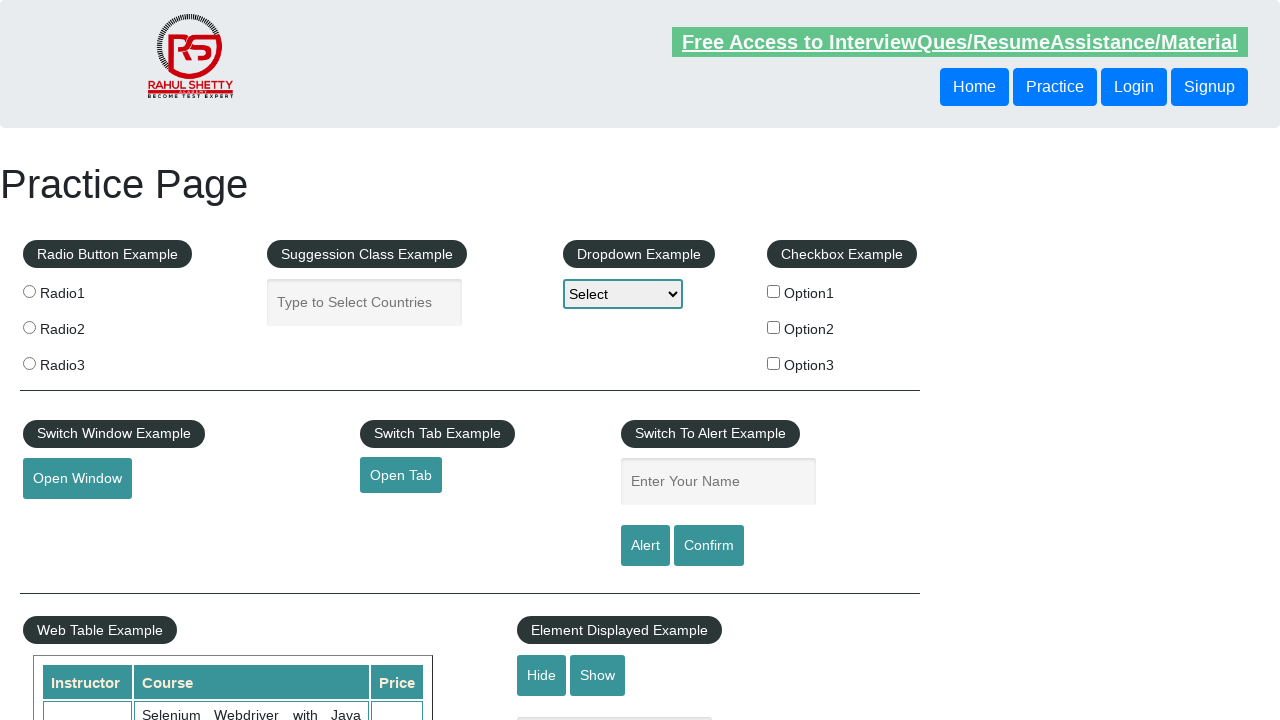

Verified that footer link at index 10 has a valid href attribute: #
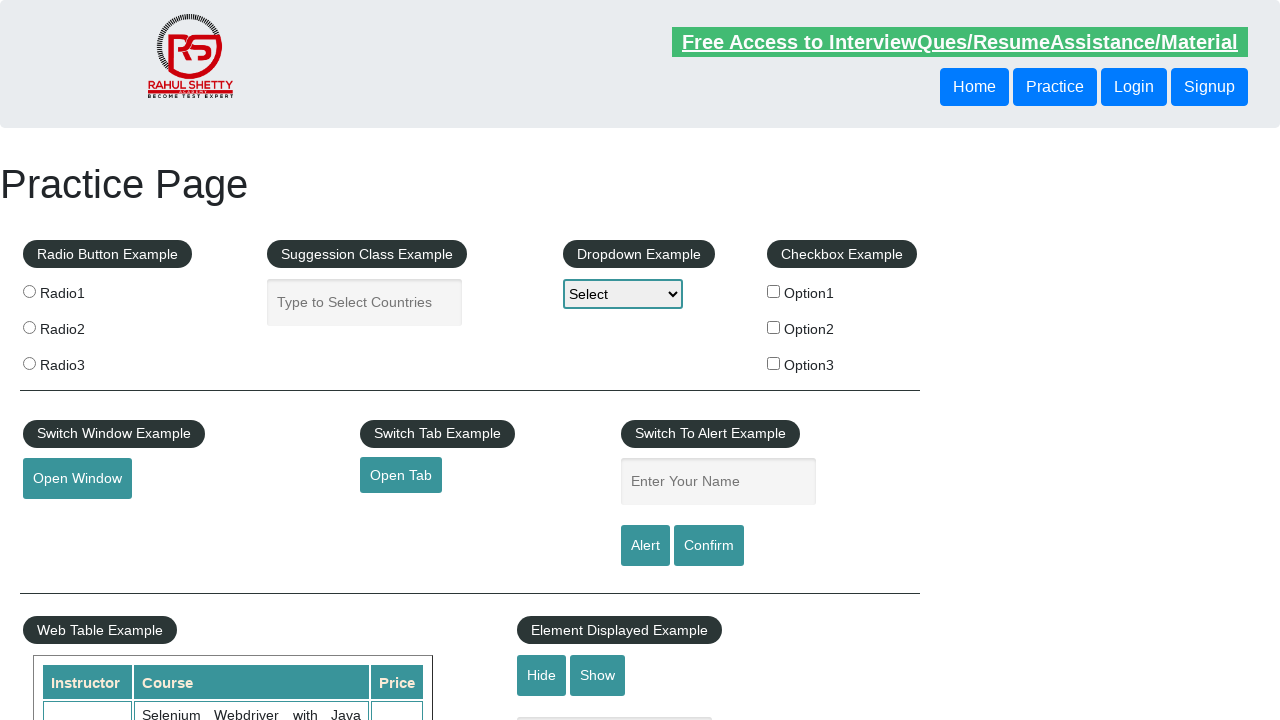

Verified that footer link at index 11 has a valid href attribute: #
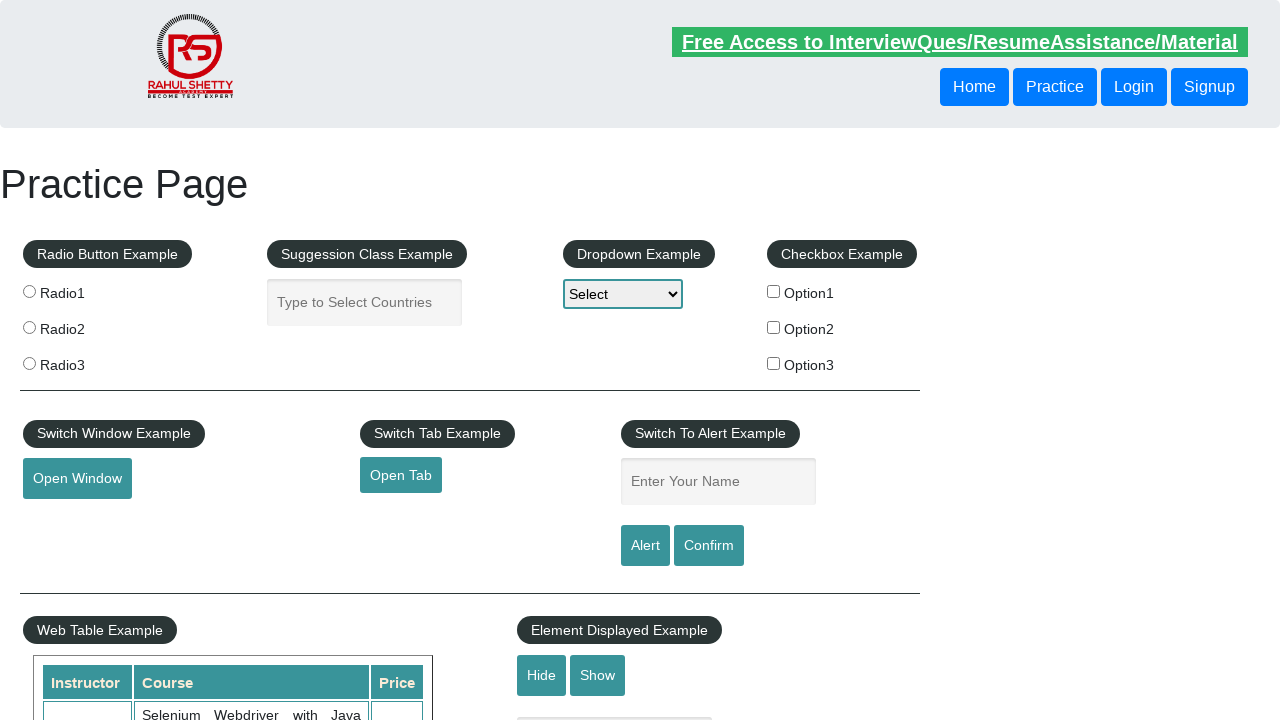

Verified that footer link at index 12 has a valid href attribute: #
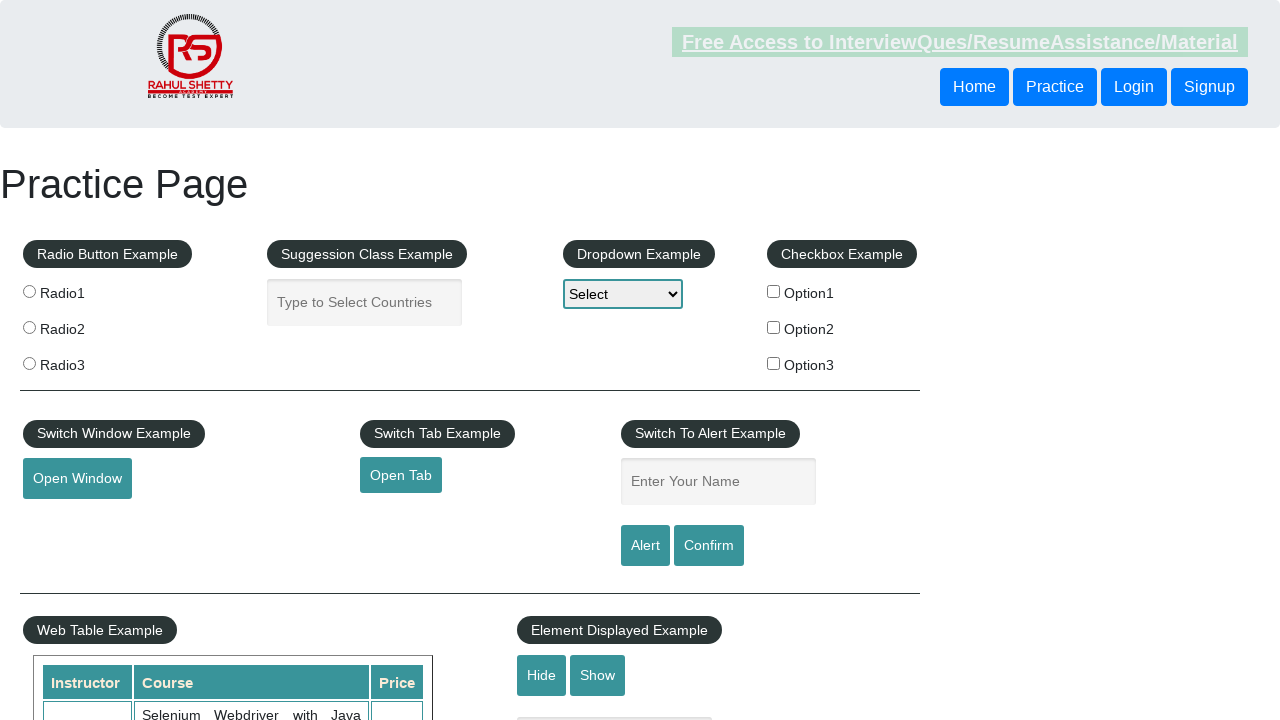

Verified that footer link at index 13 has a valid href attribute: #
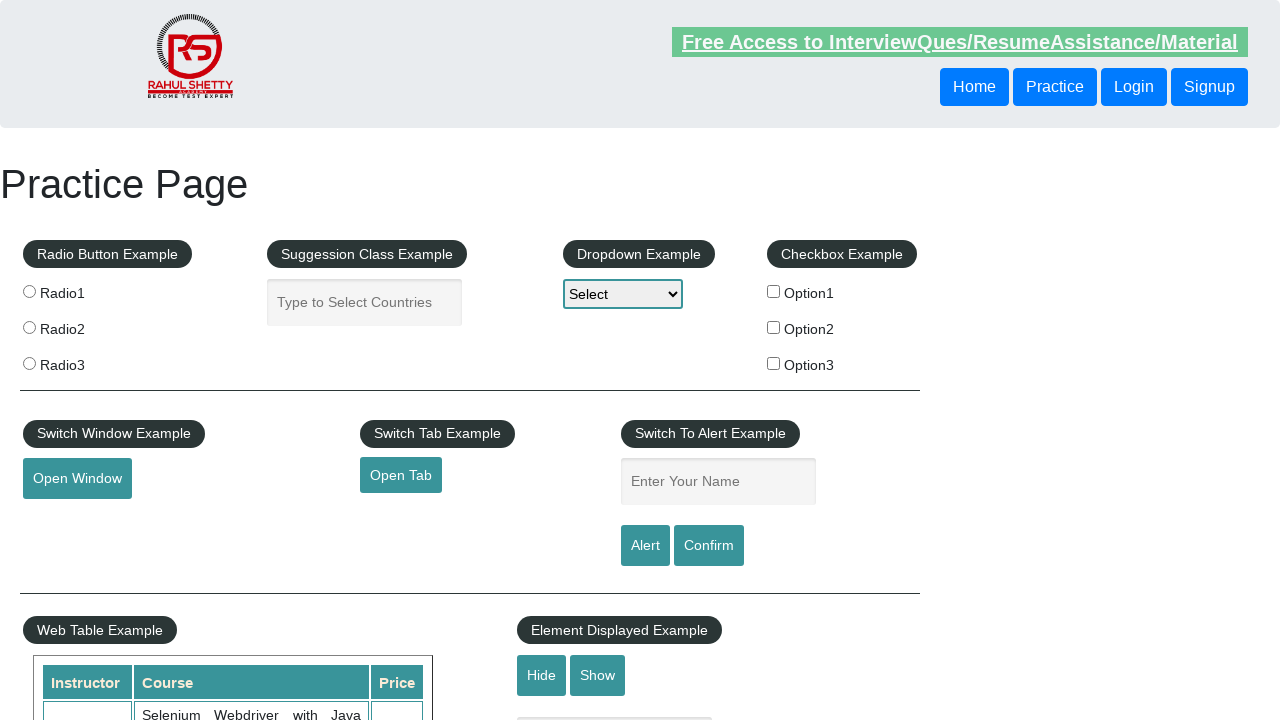

Verified that footer link at index 14 has a valid href attribute: #
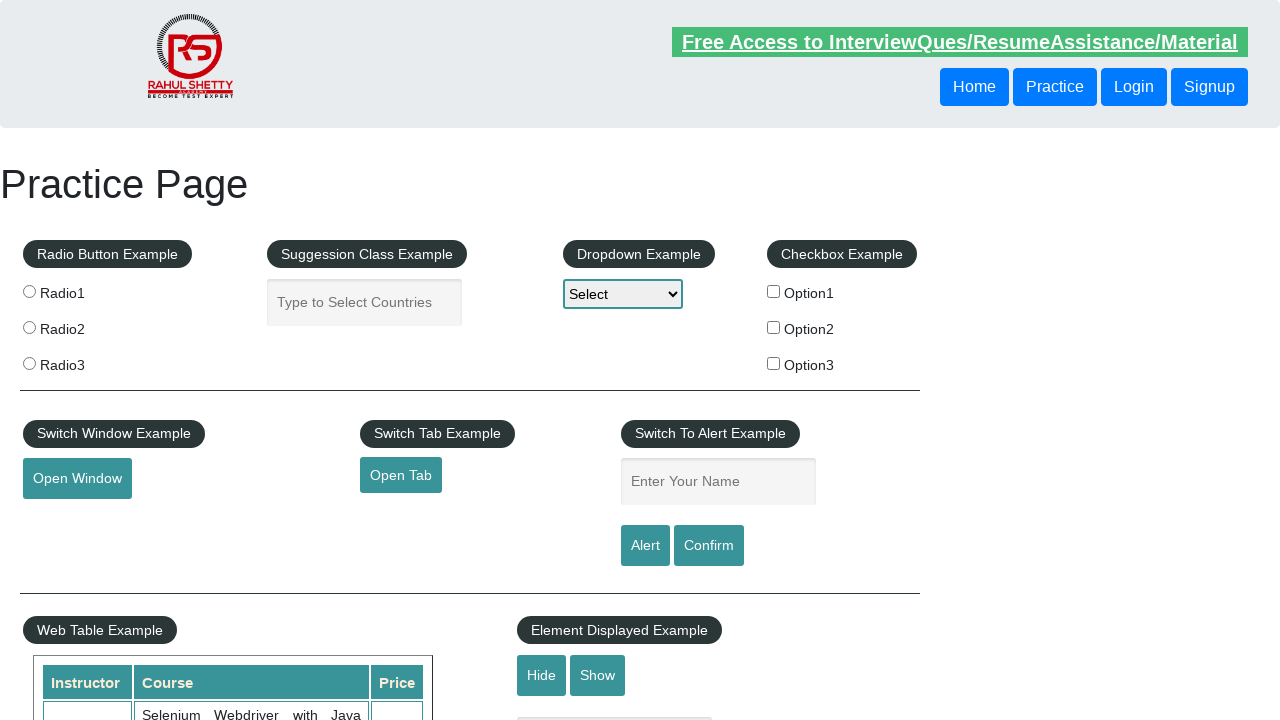

Verified that footer link at index 15 has a valid href attribute: #
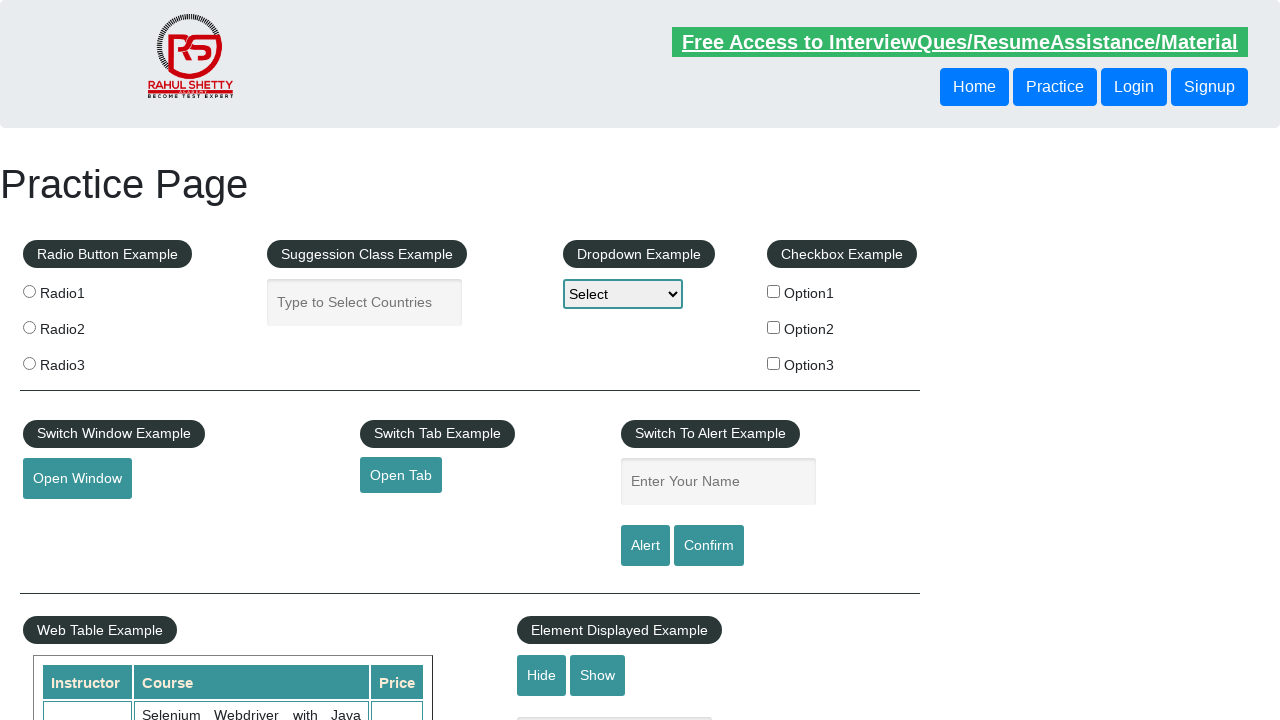

Verified that footer link at index 16 has a valid href attribute: #
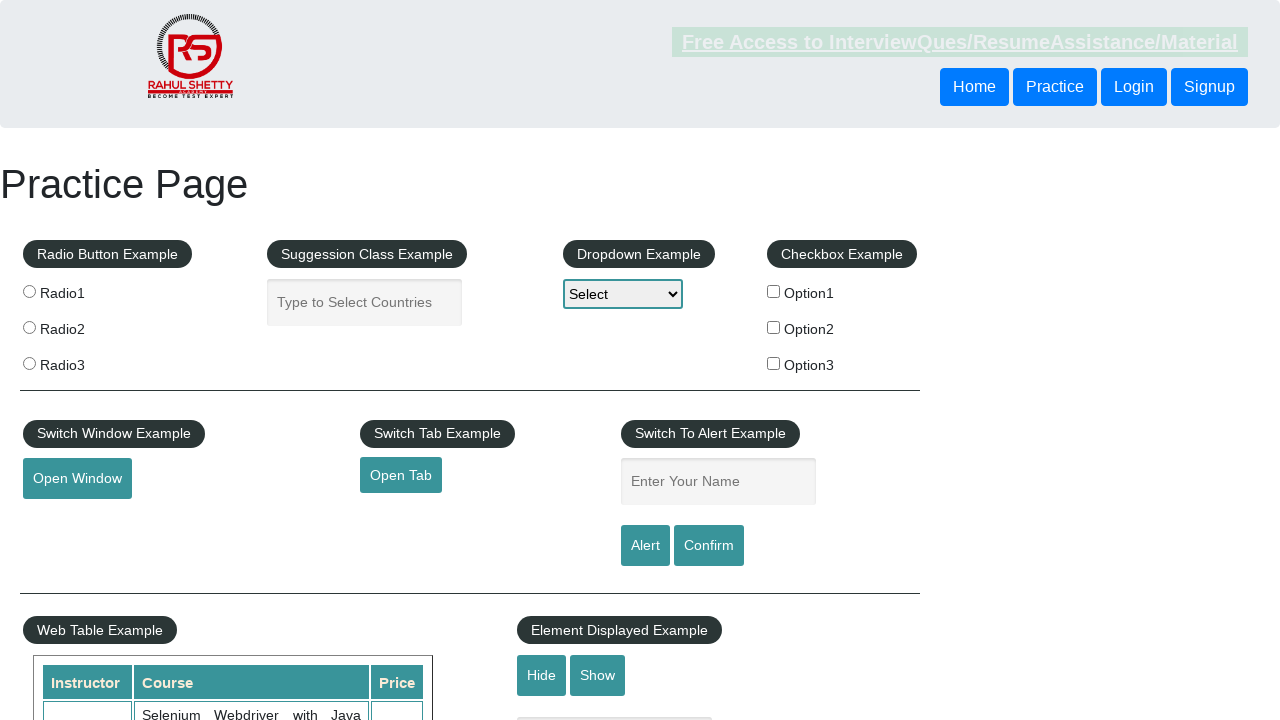

Verified that footer link at index 17 has a valid href attribute: #
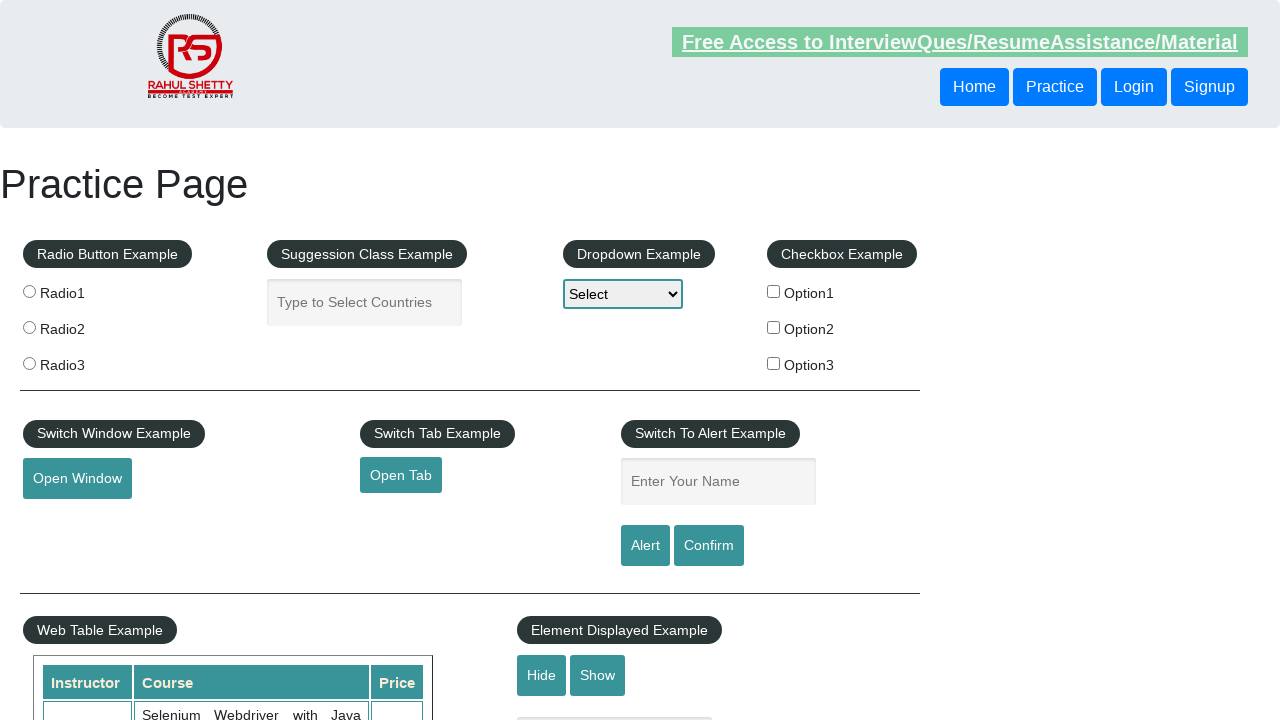

Verified that footer link at index 18 has a valid href attribute: #
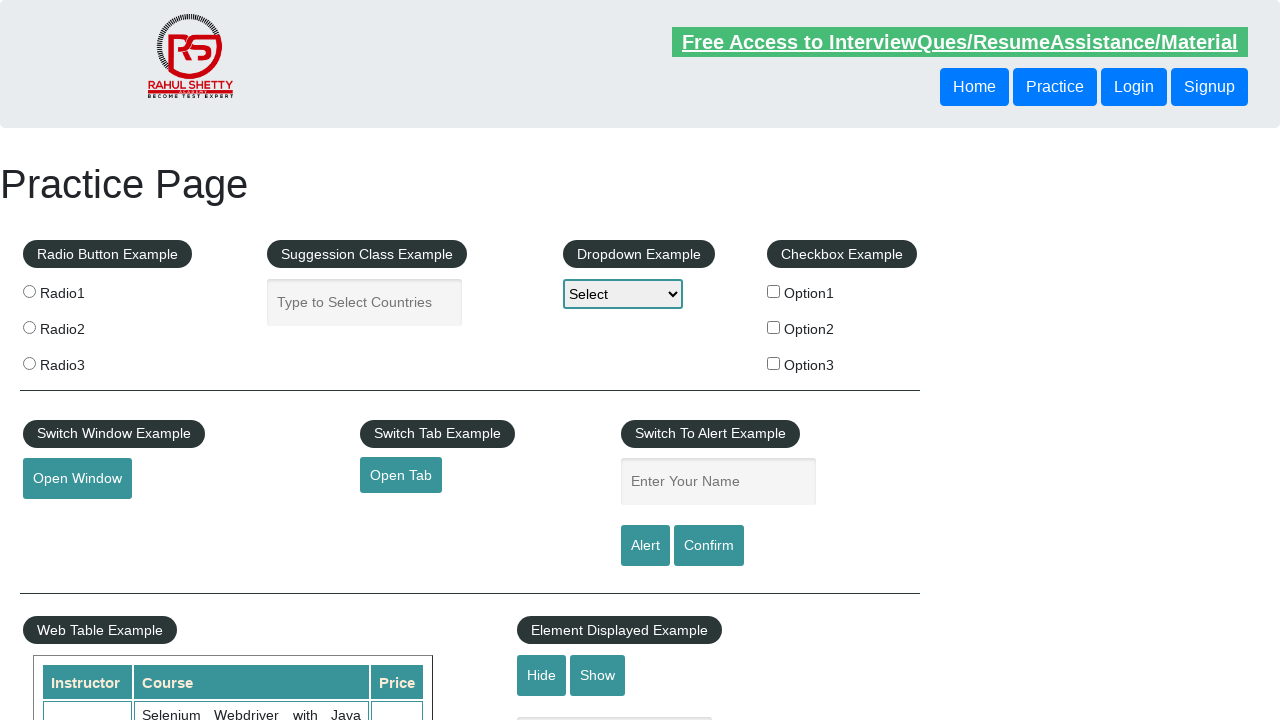

Verified that footer link at index 19 has a valid href attribute: #
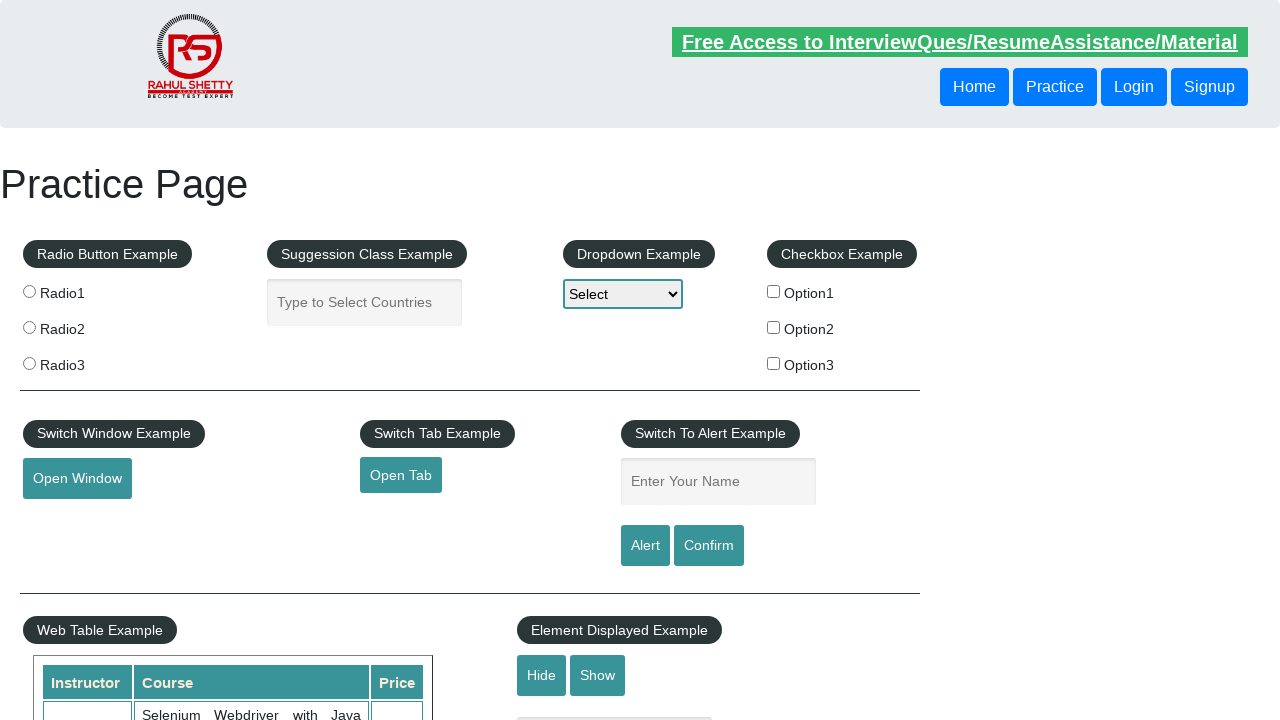

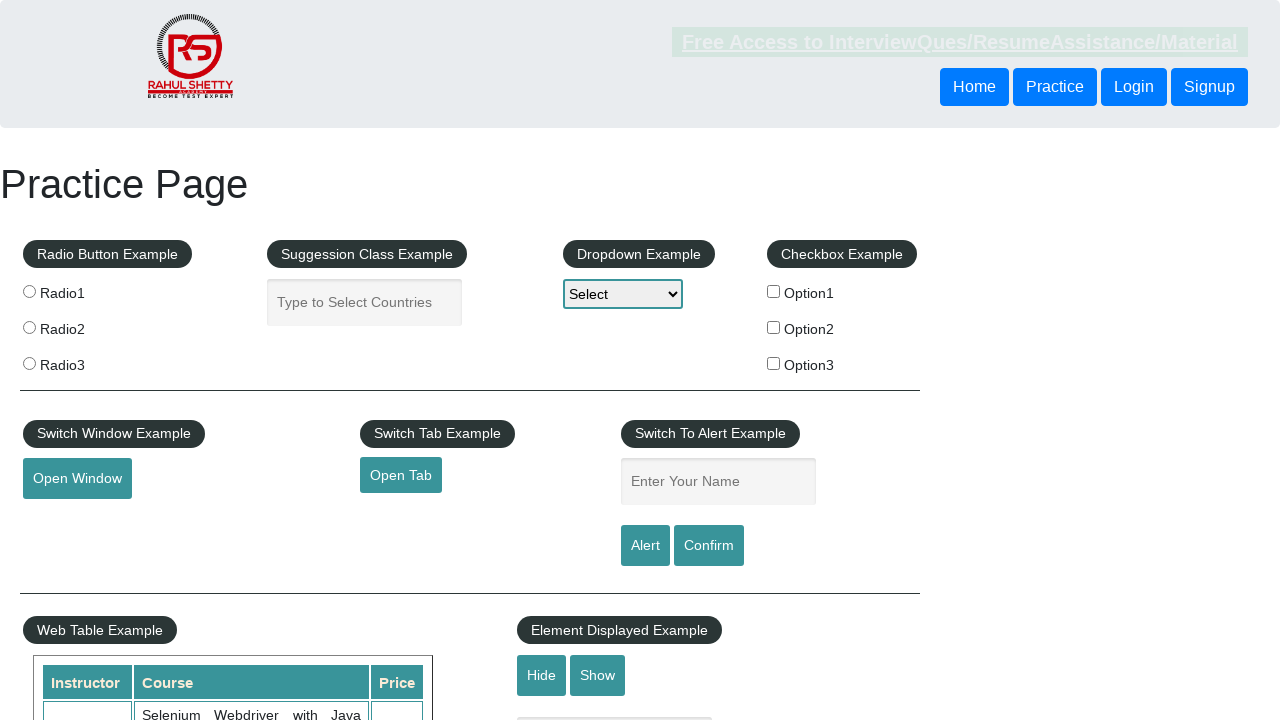